Navigates to Cleartrip homepage and verifies the page title and URL match expected values, demonstrating basic Selenium get commands.

Starting URL: https://www.cleartrip.com/

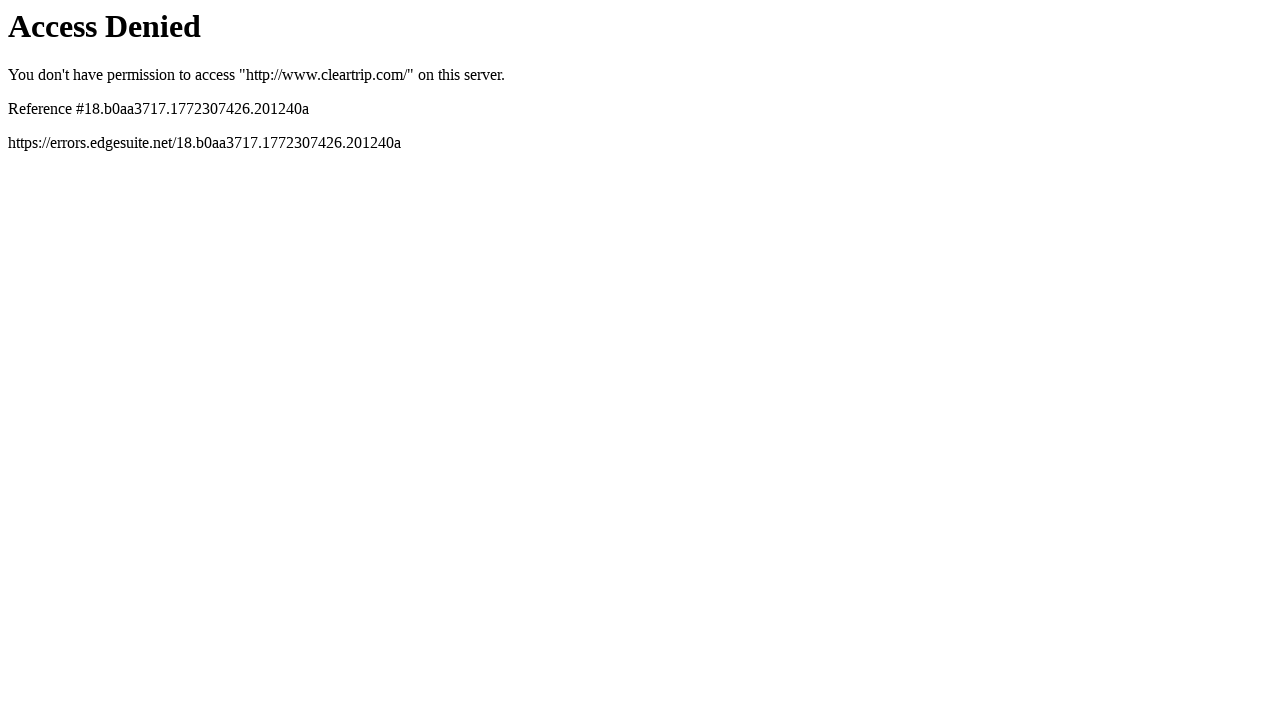

Set viewport size to 1920x1080
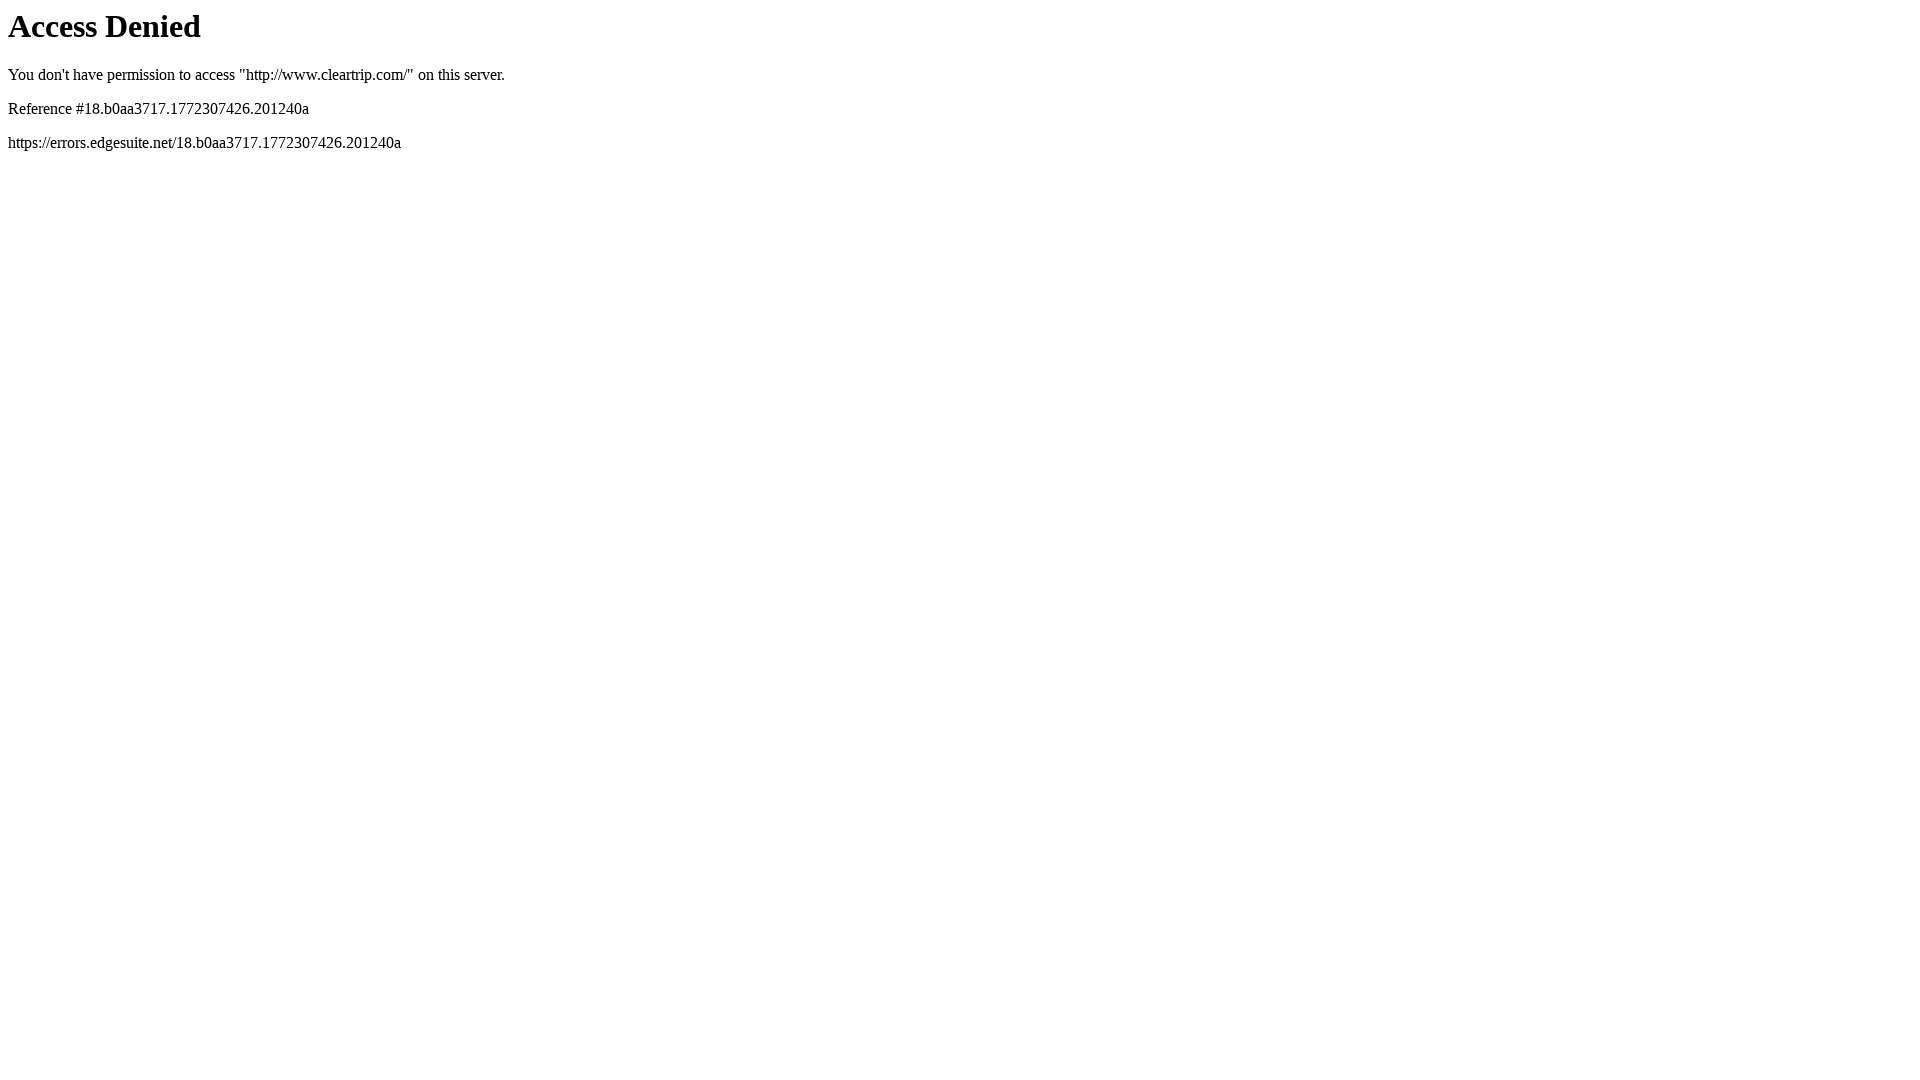

Waited for page to reach domcontentloaded state
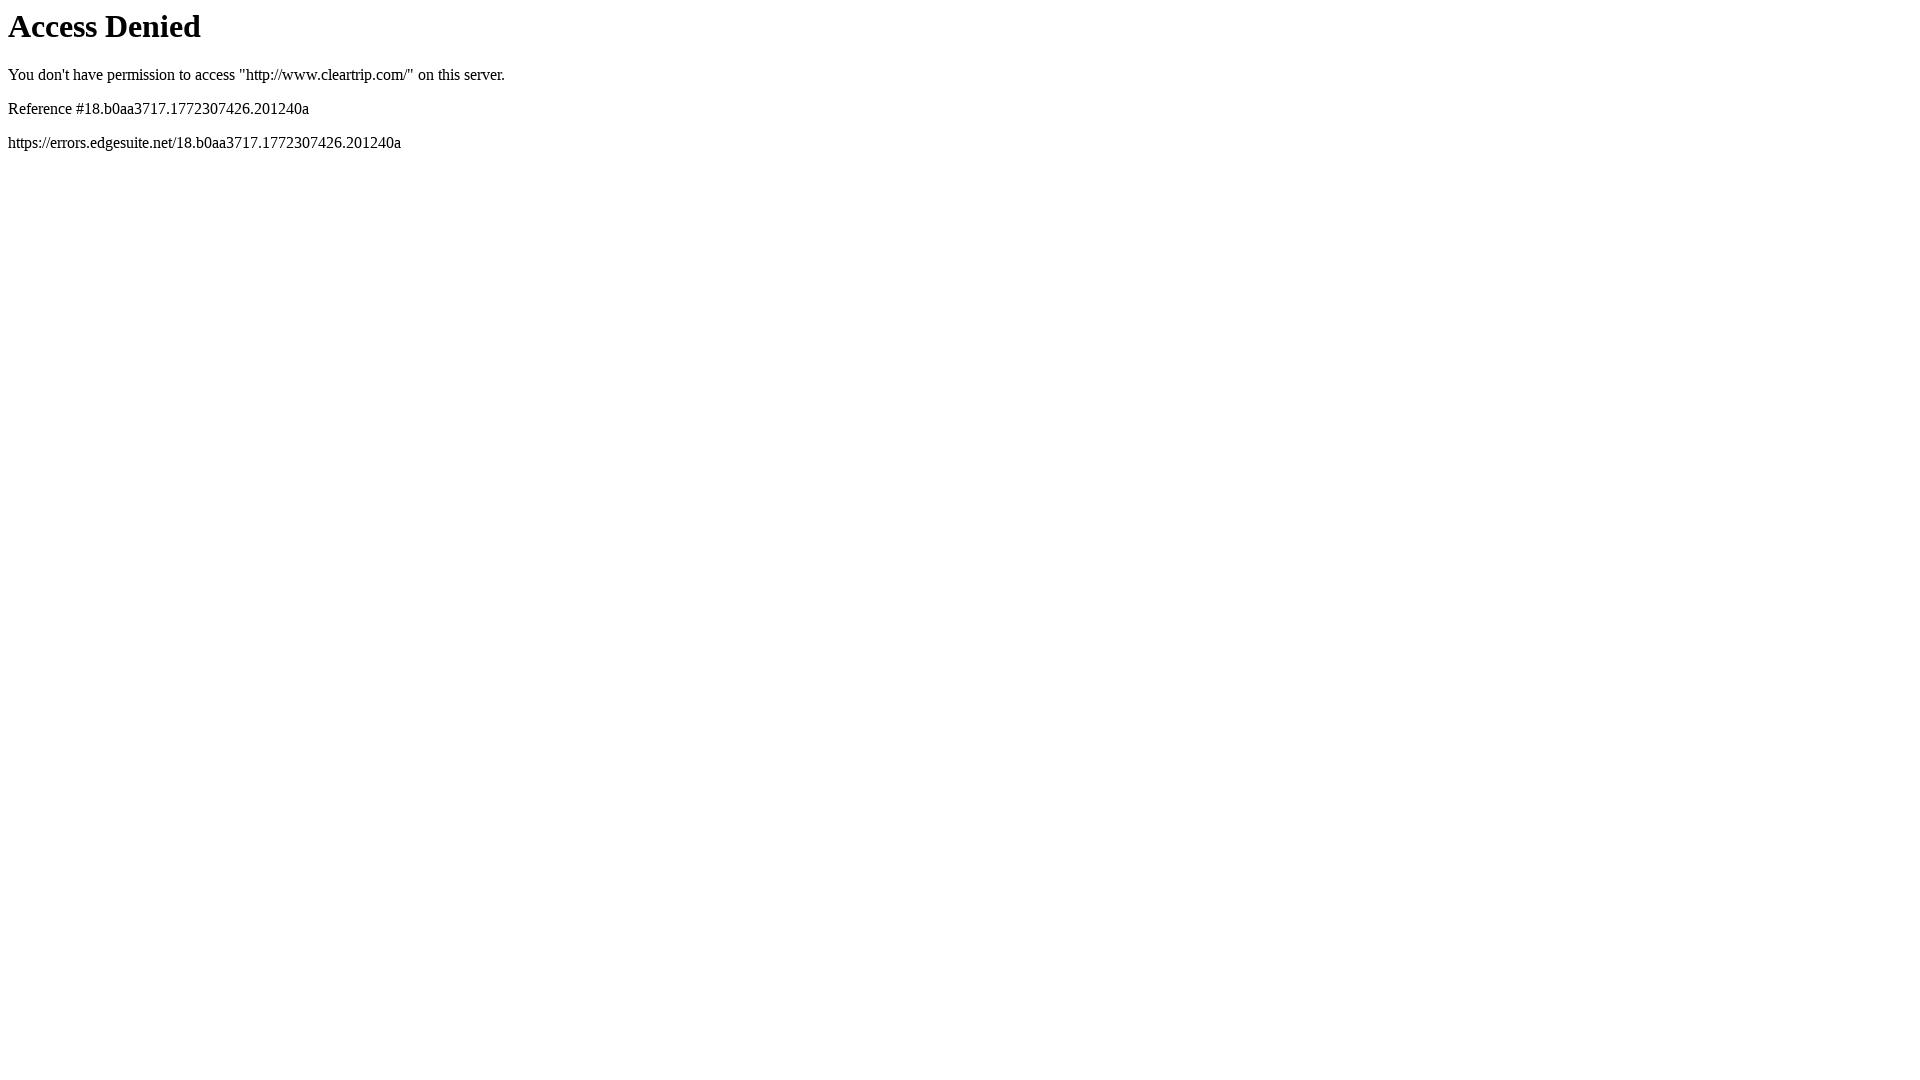

Retrieved page title: Access Denied
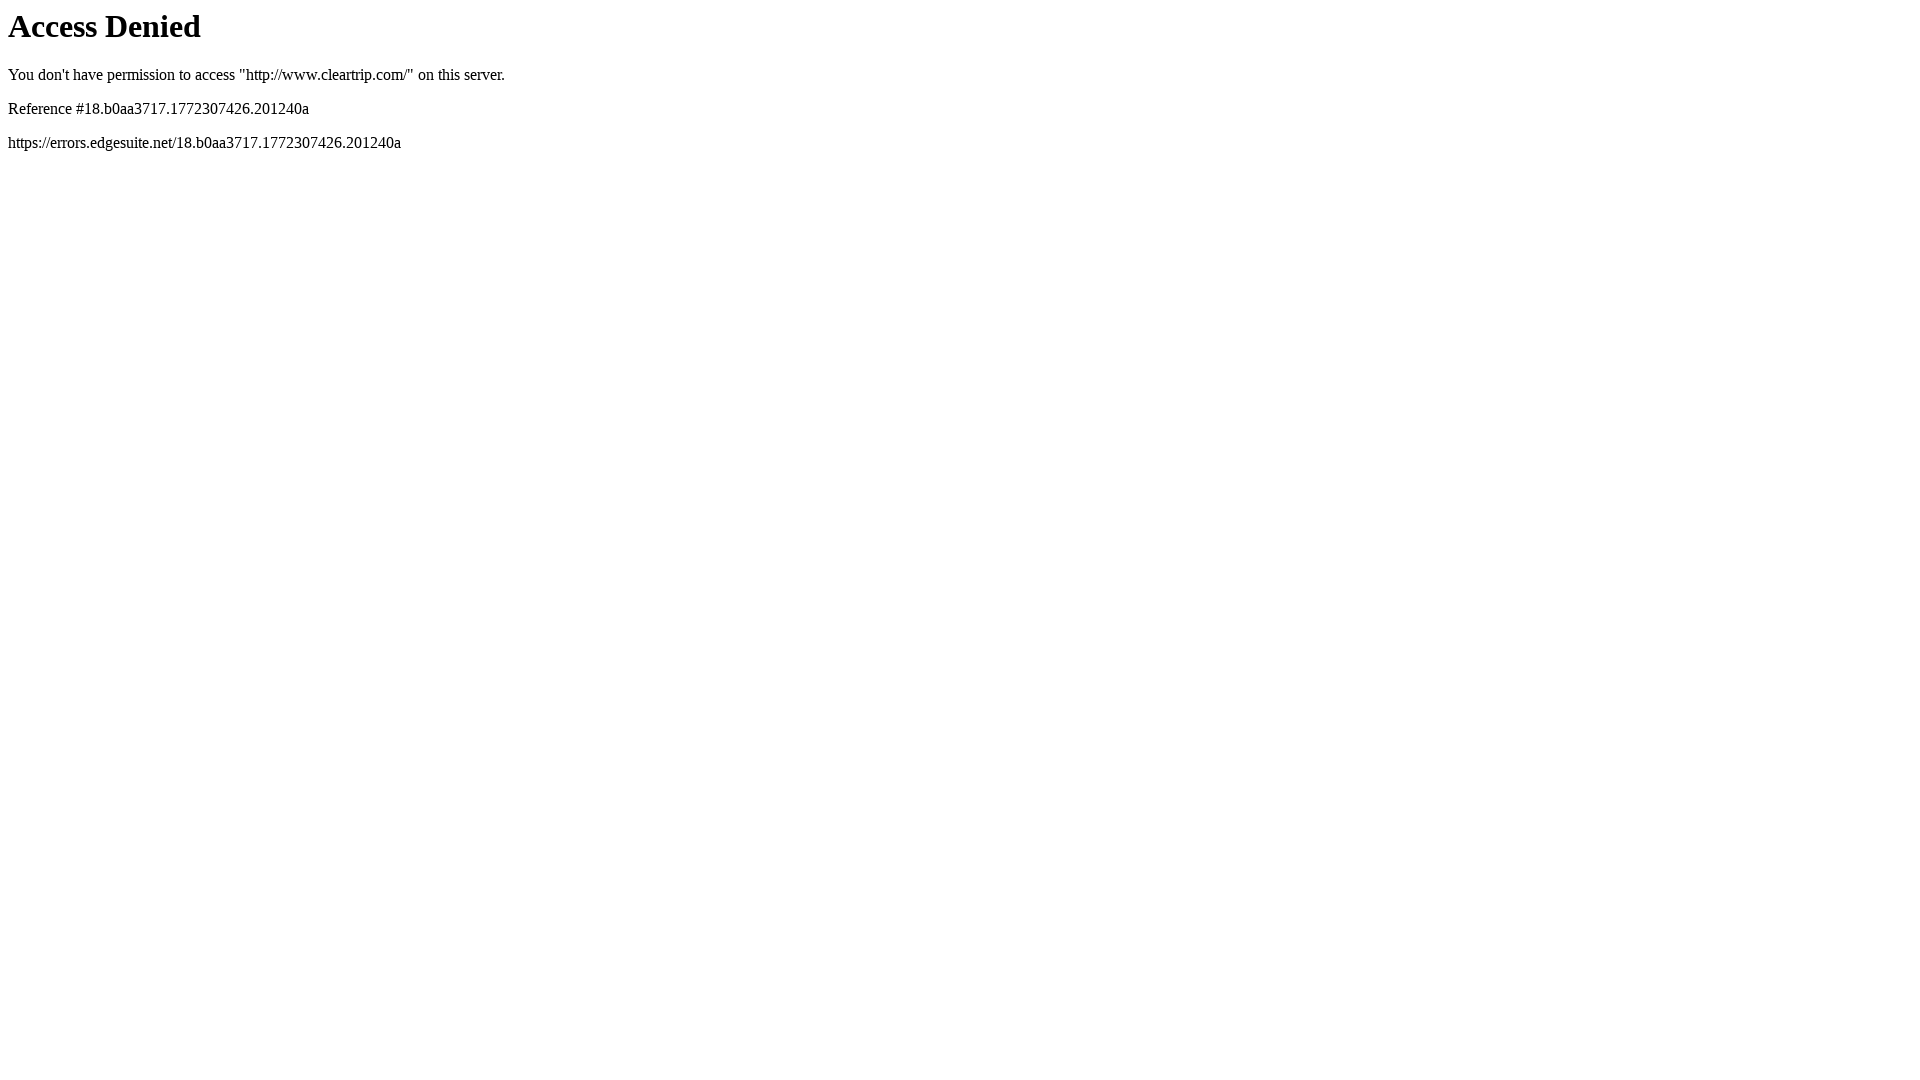

Page title verification failed
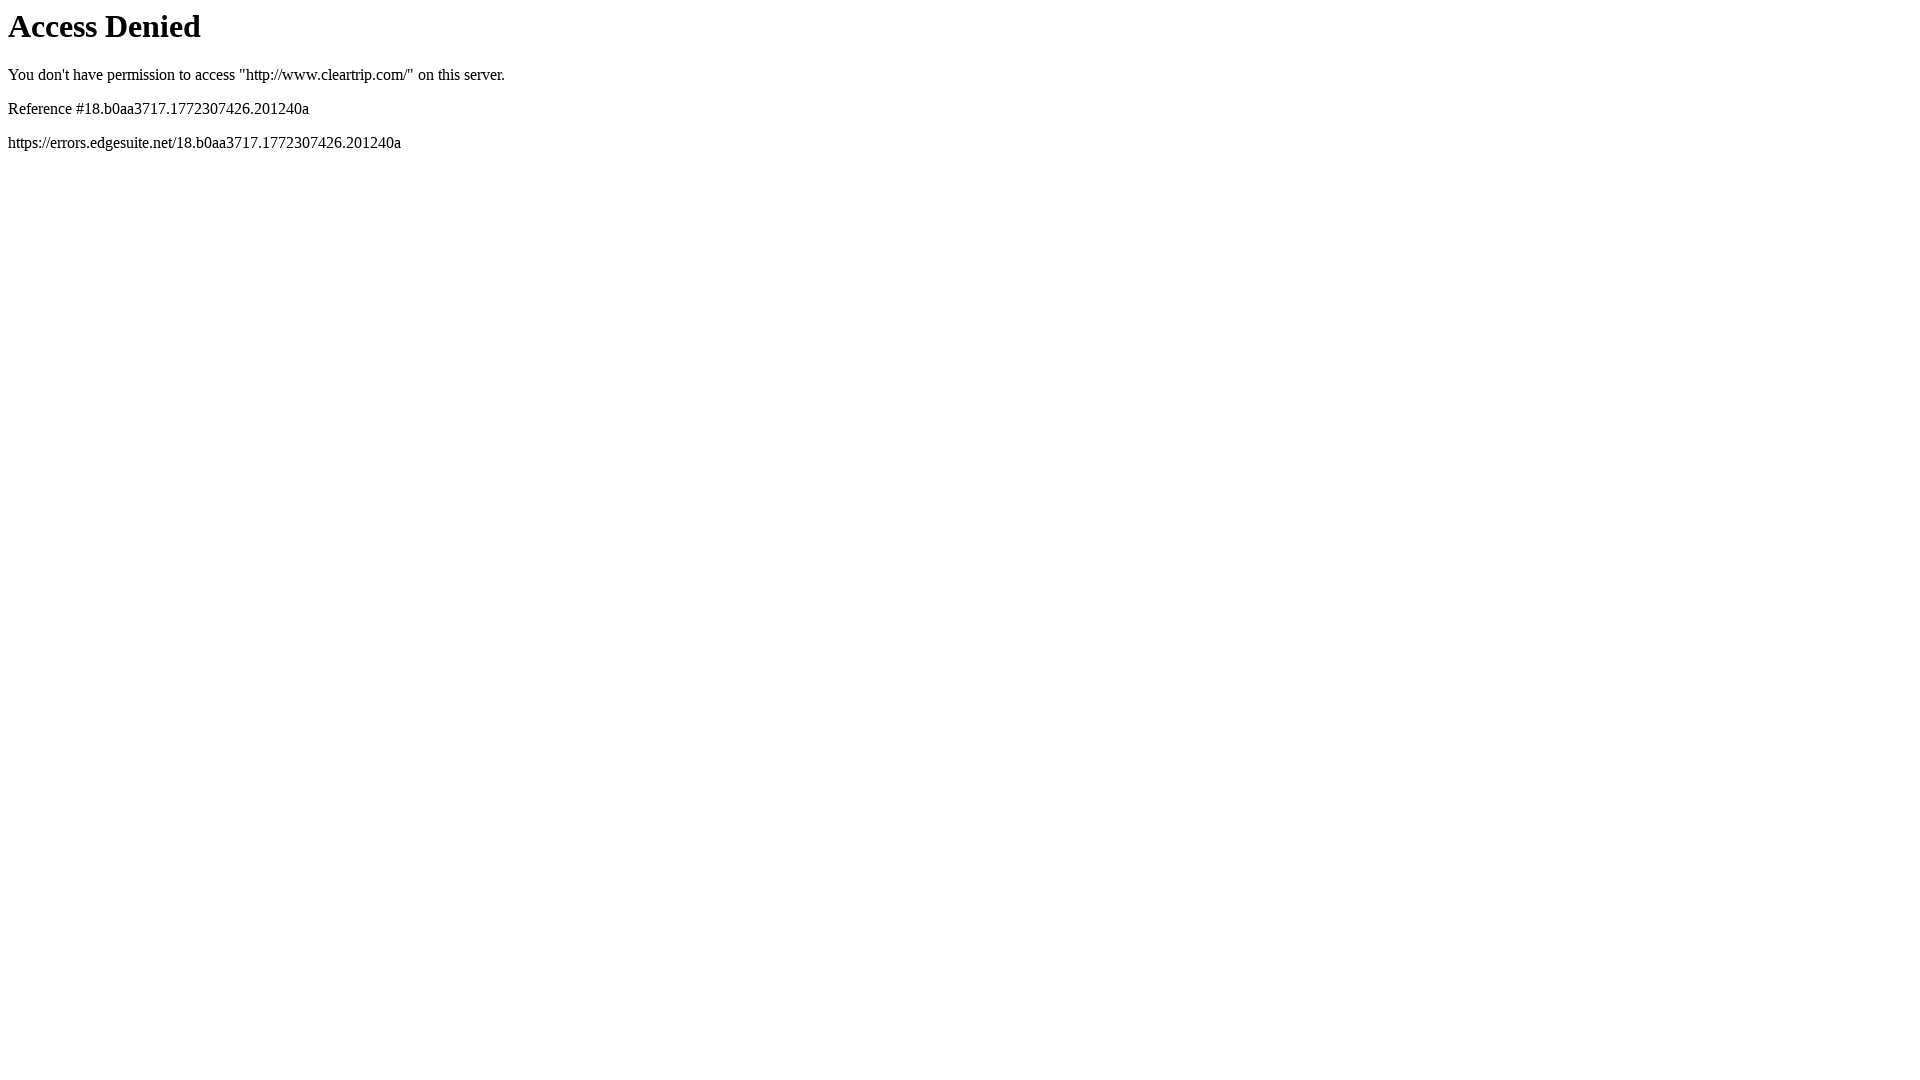

Retrieved current page URL: https://www.cleartrip.com/
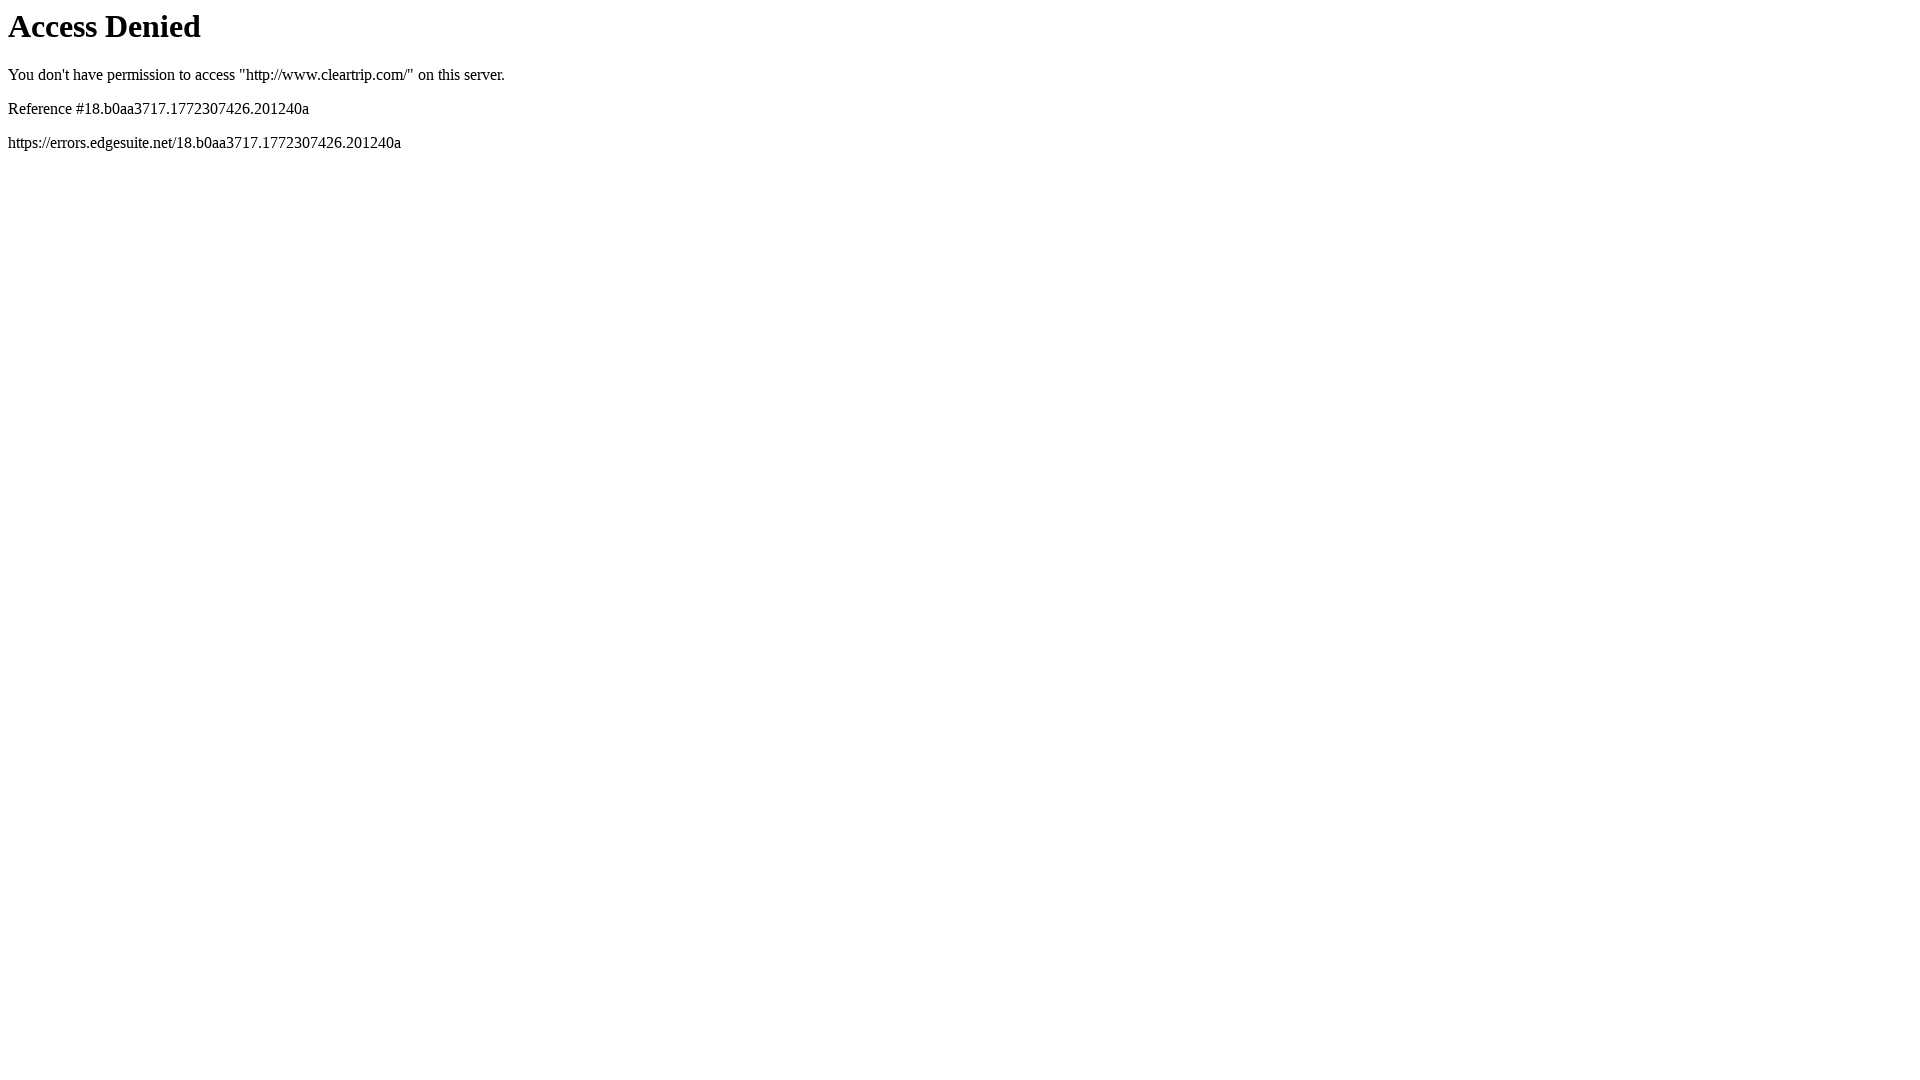

Page URL verification passed
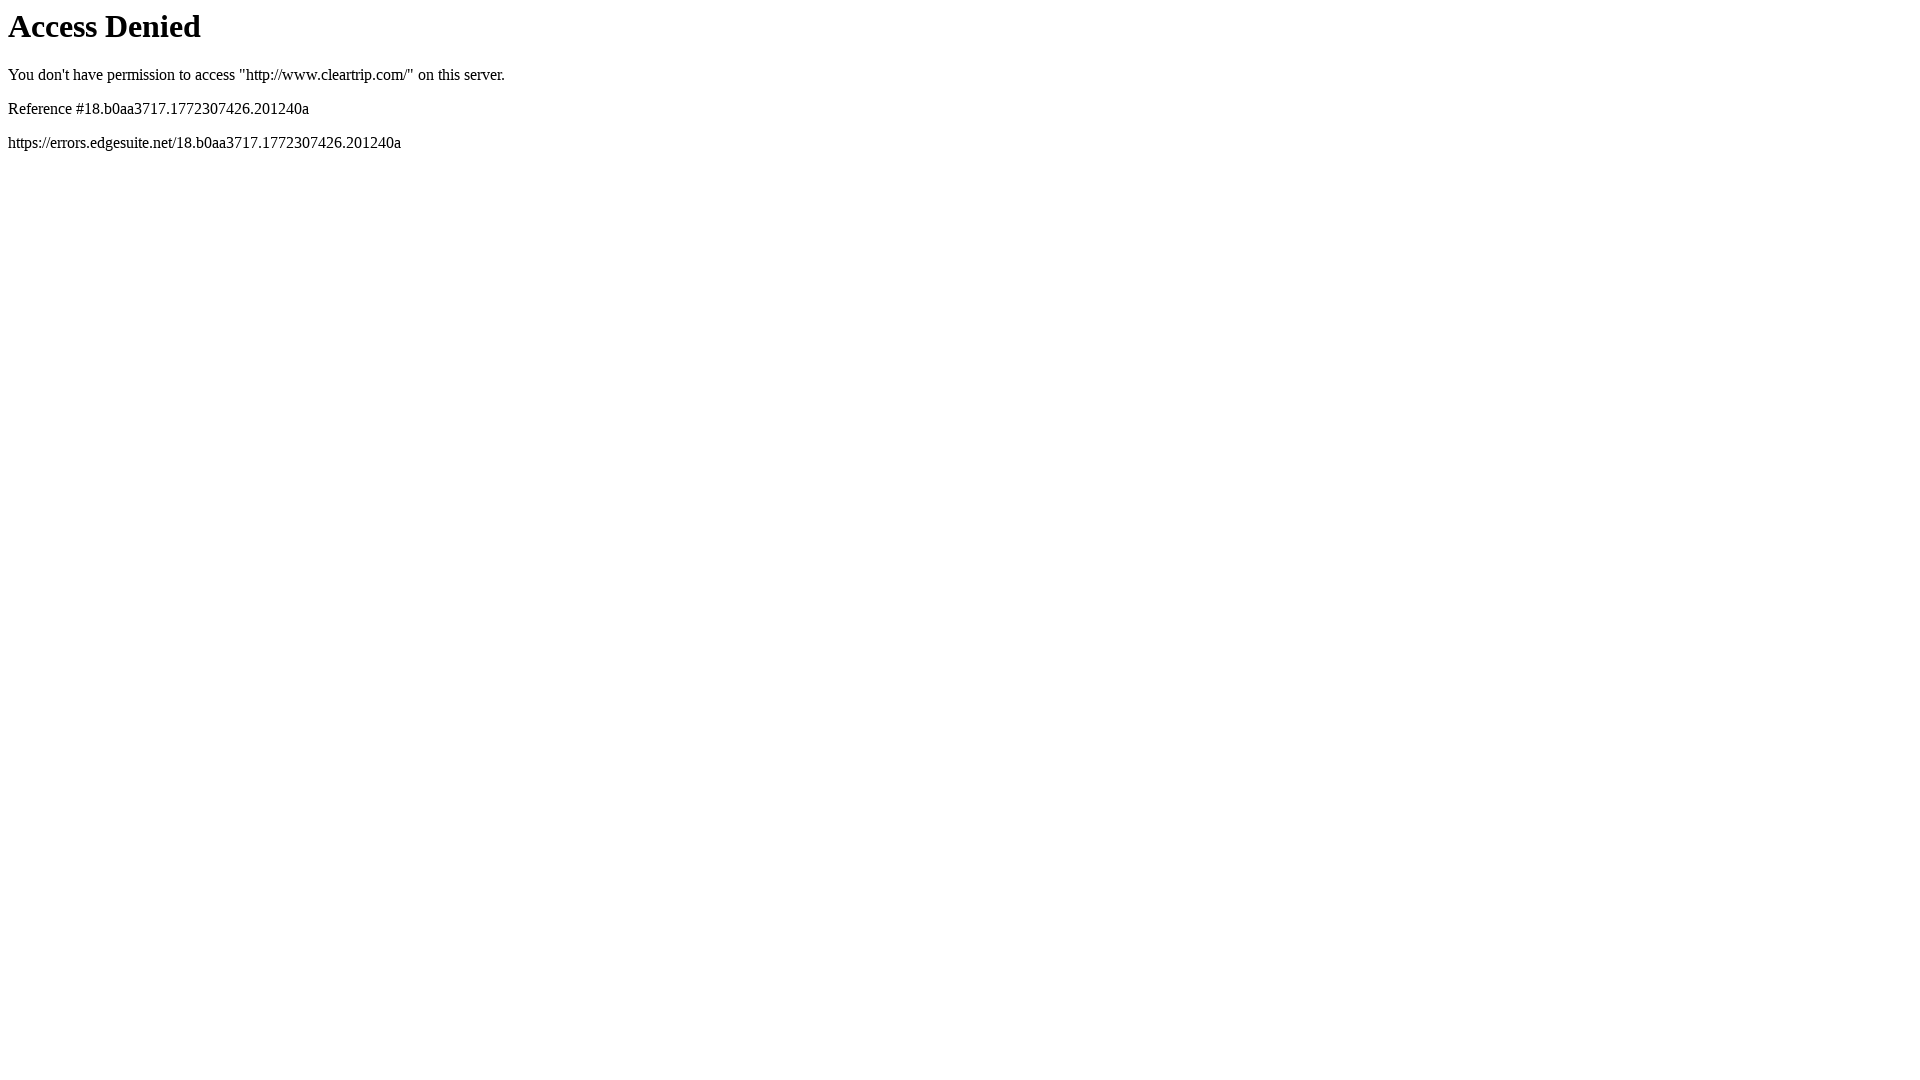

Retrieved page source content
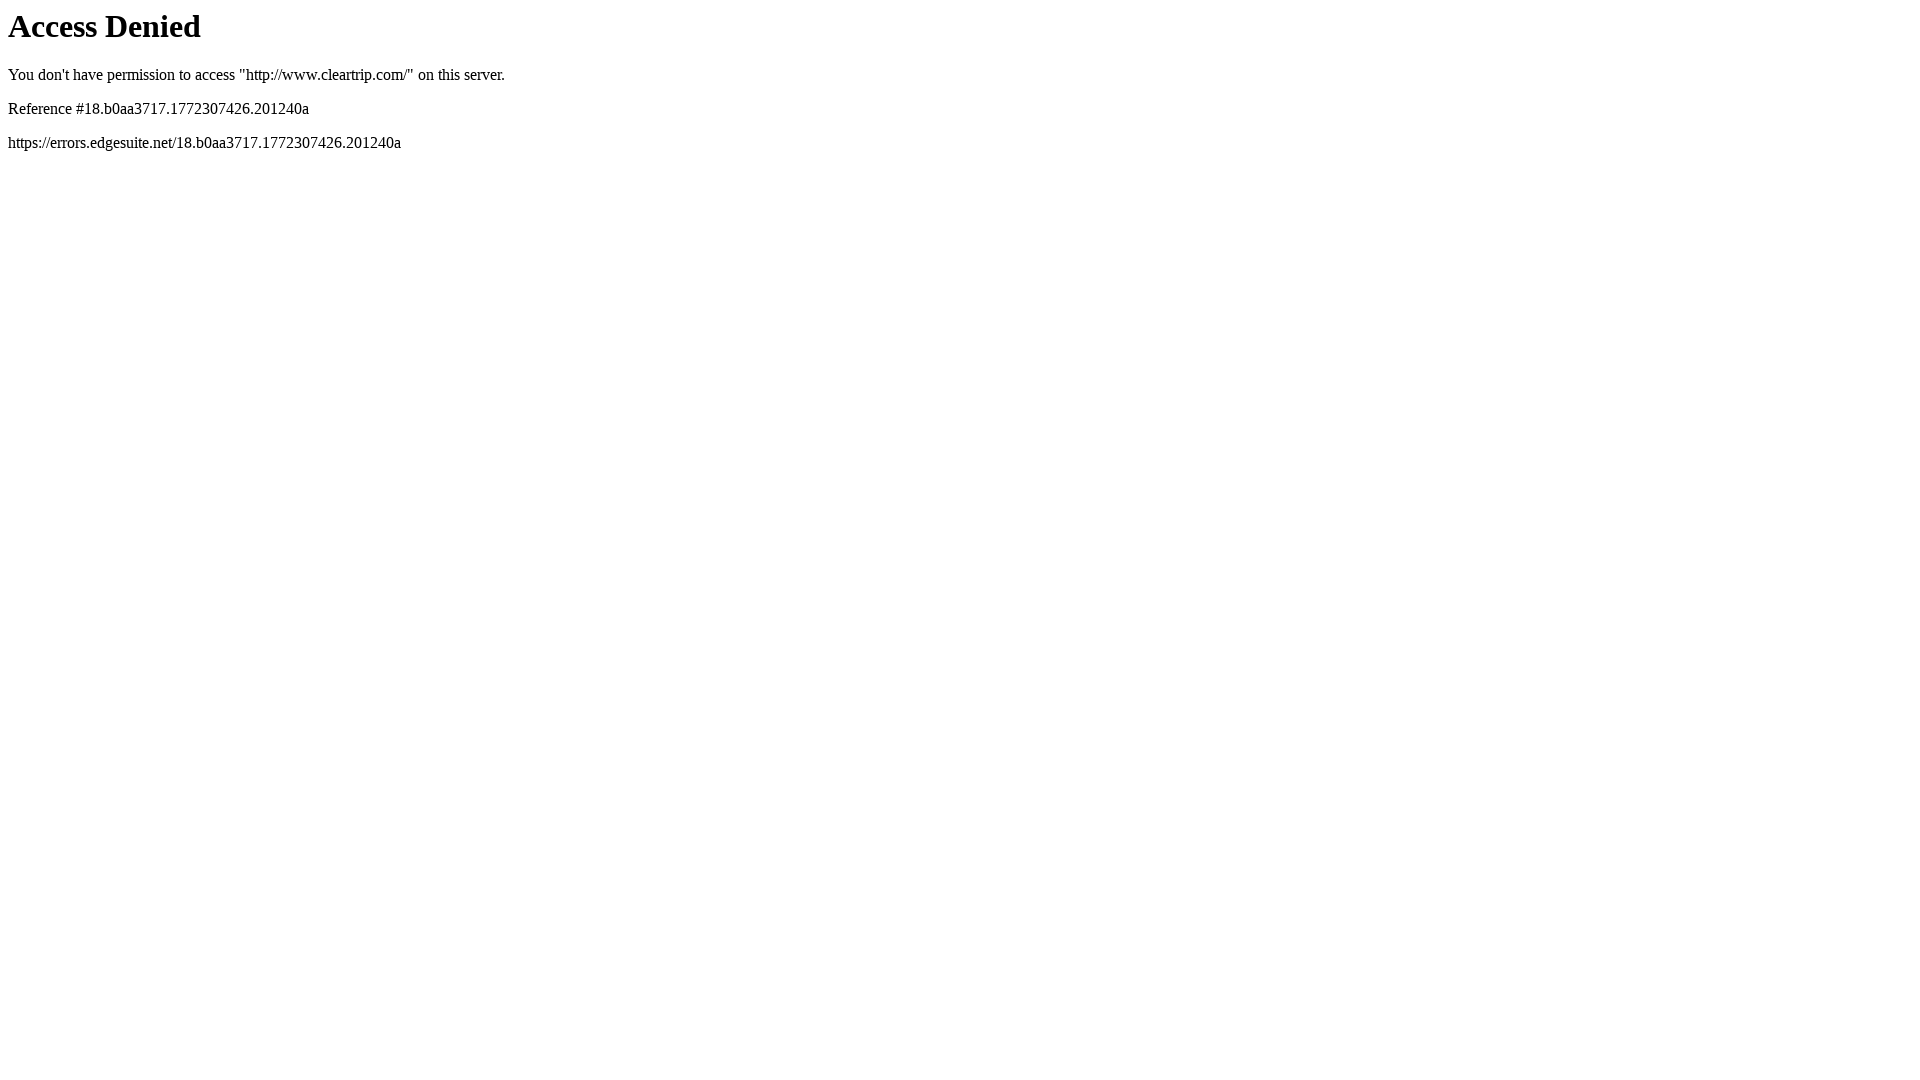

Printed page title and URL to console
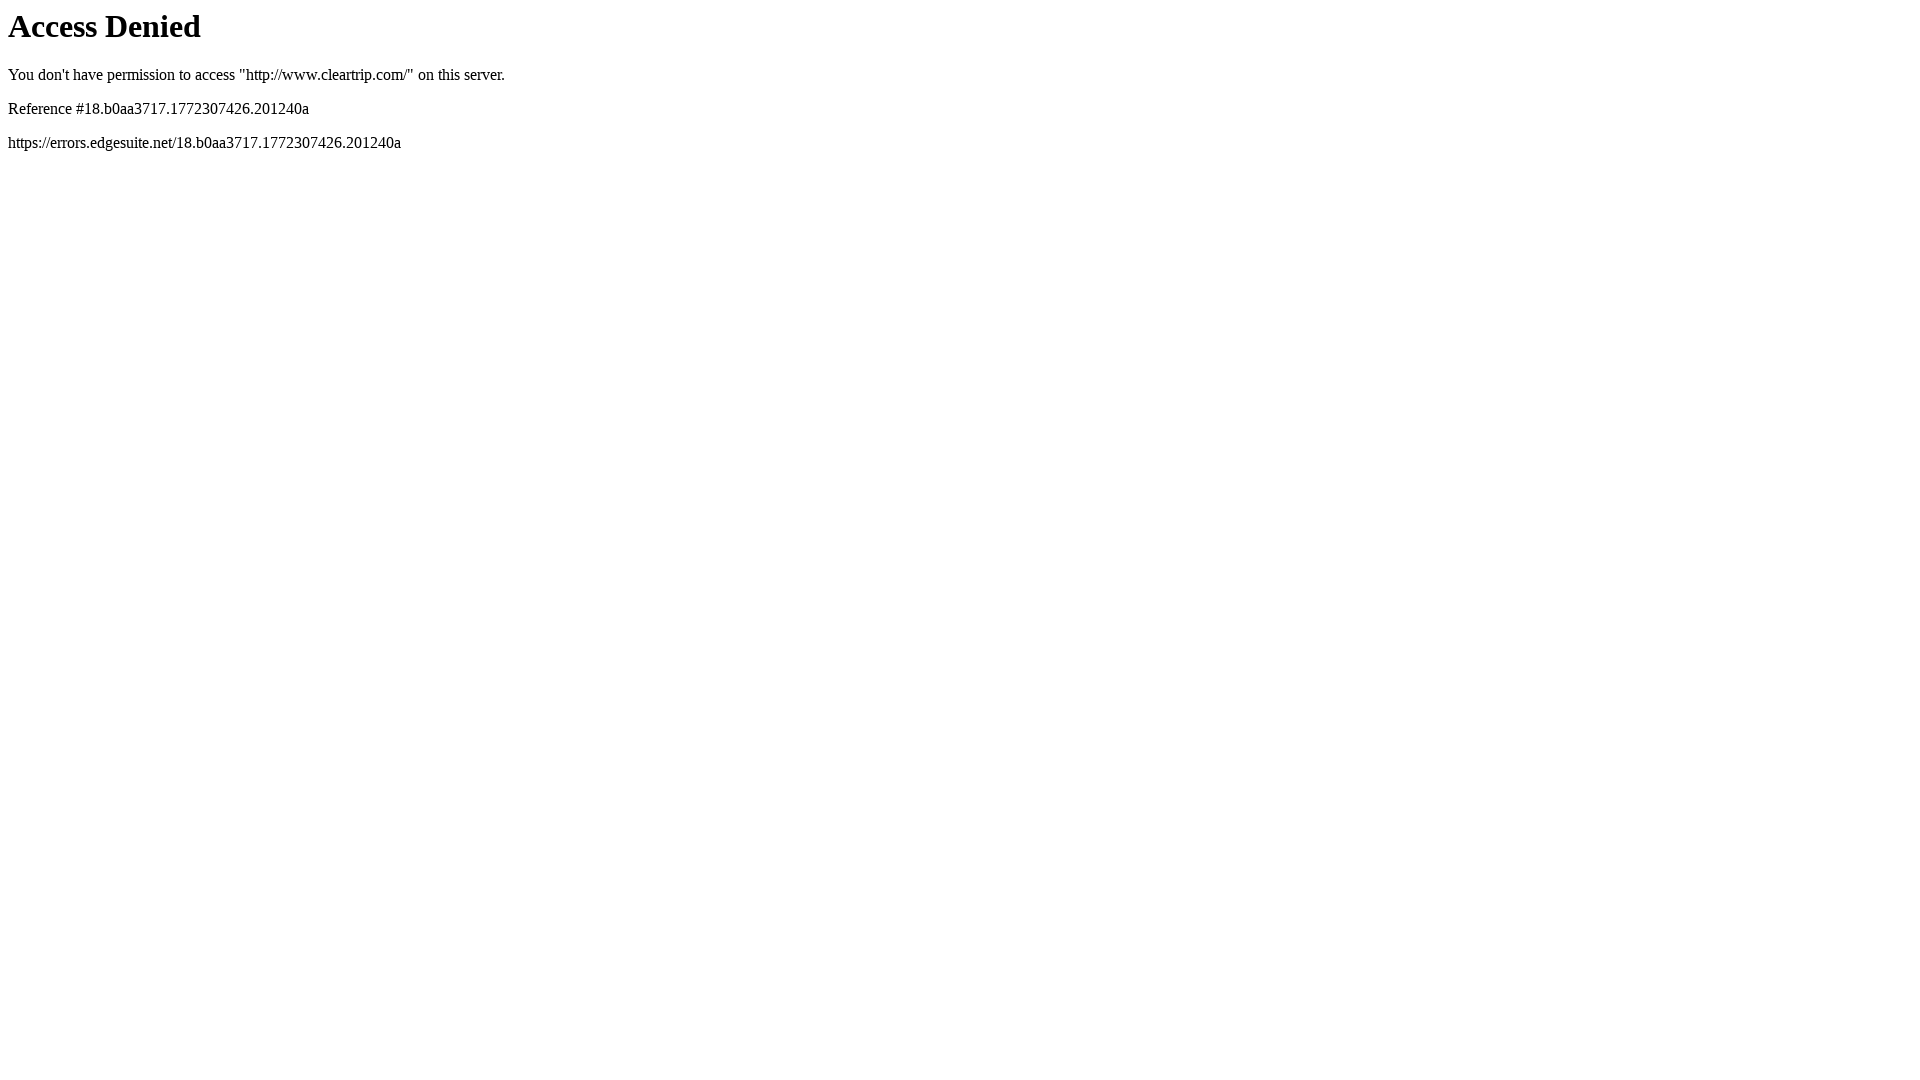

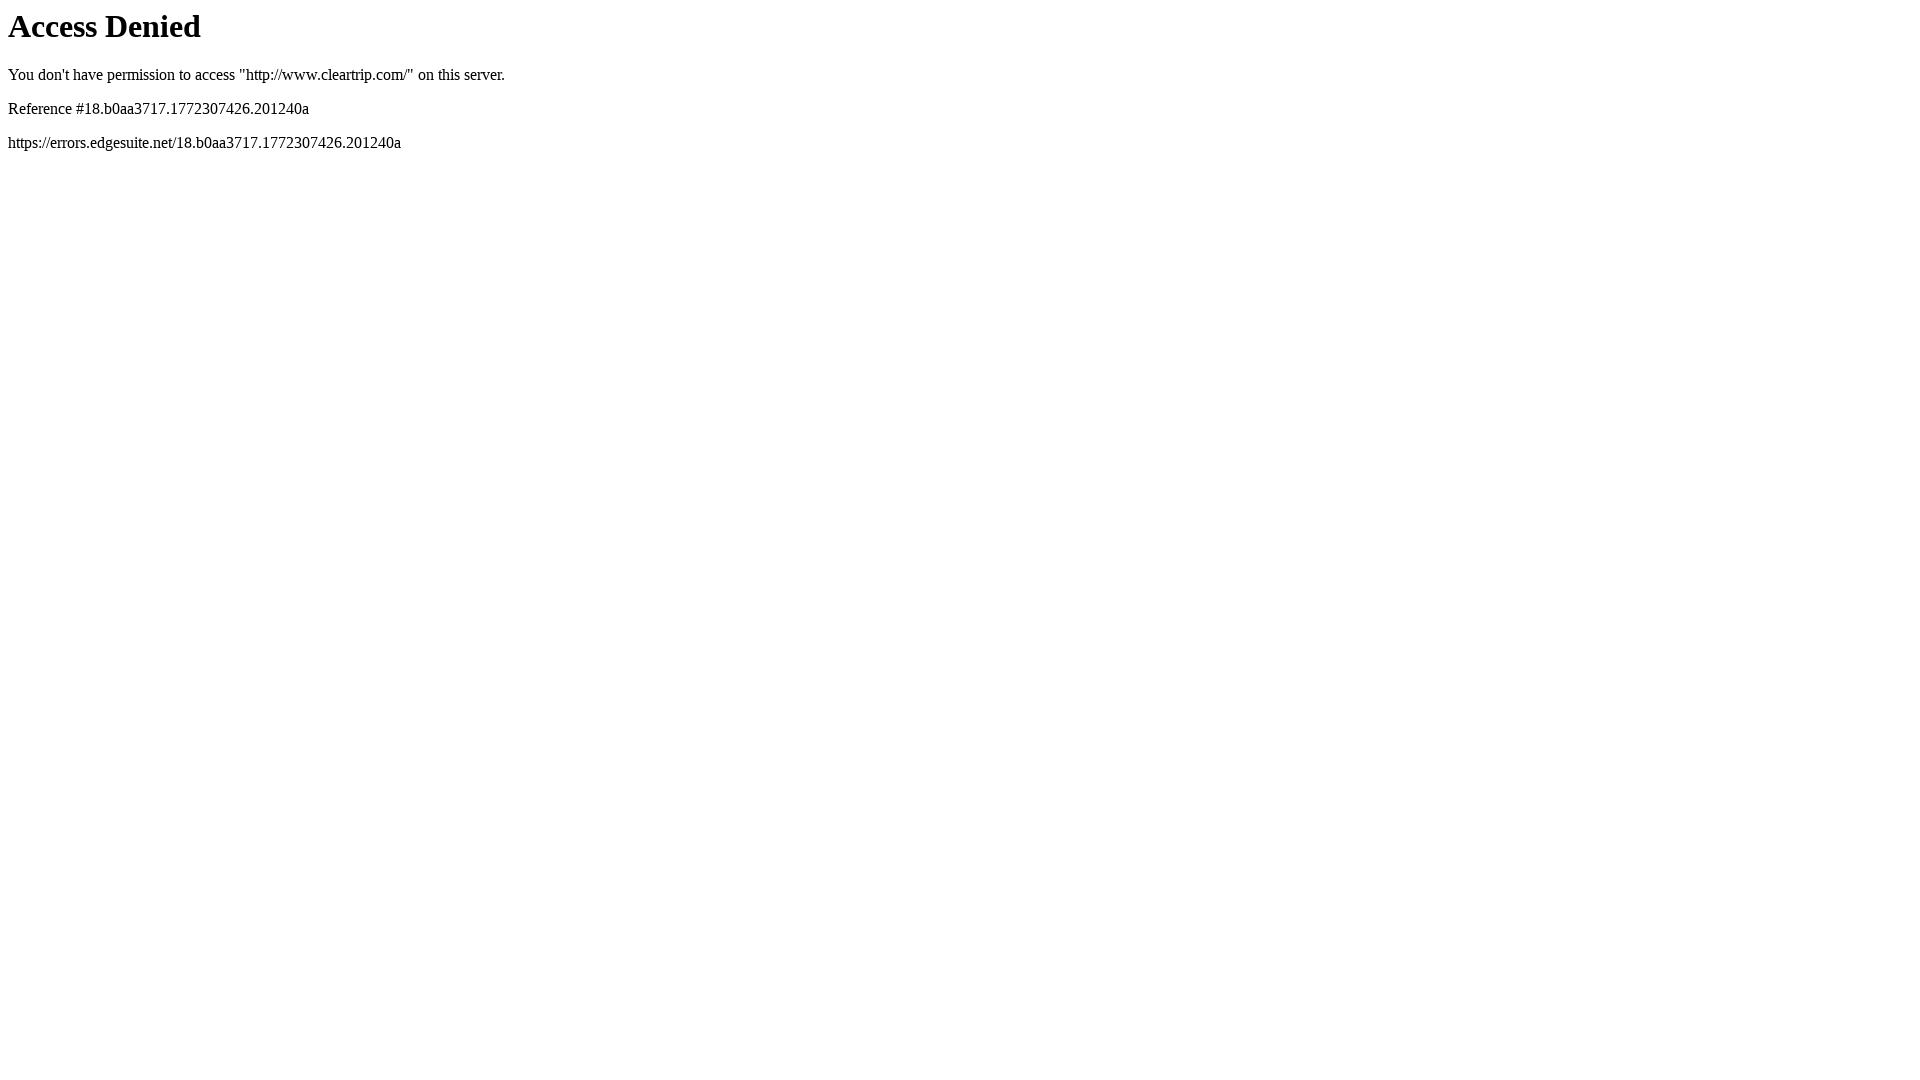